Tests TodoMVC by adding a single todo item and marking it as completed using the checkbox

Starting URL: https://demo.playwright.dev/todomvc/#/

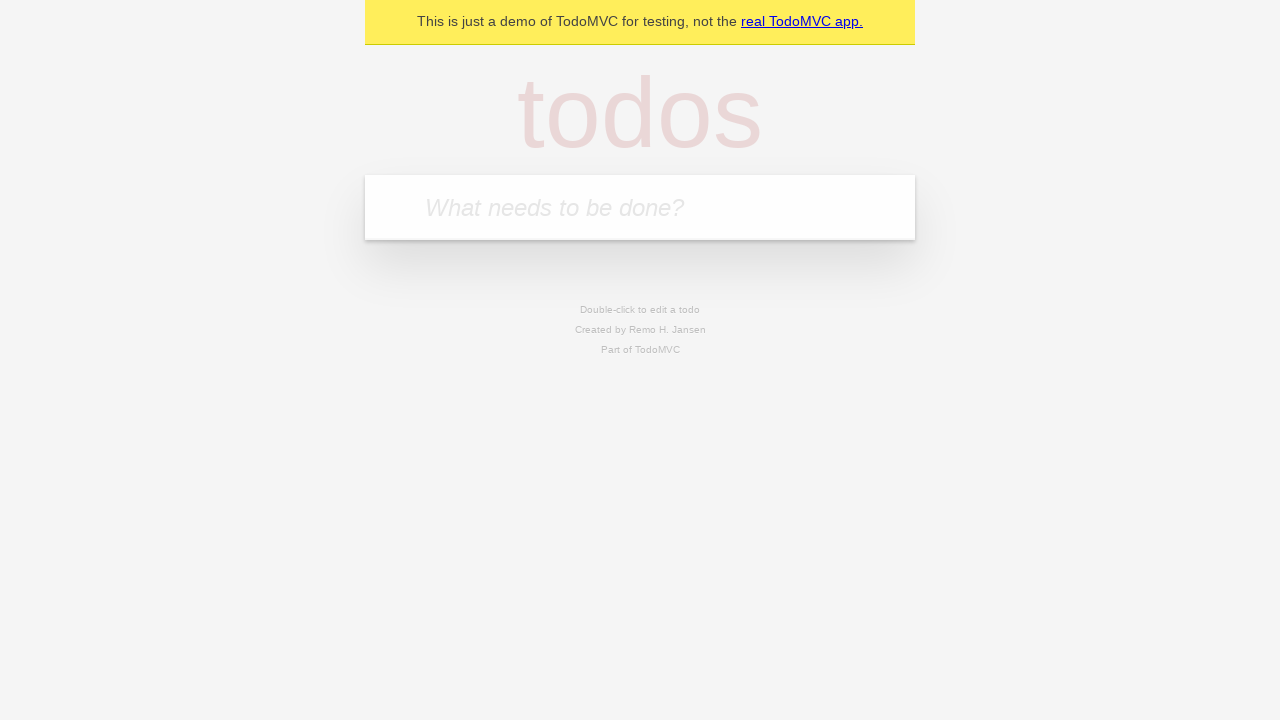

Filled todo input field with 'oscar rodriguez' on [placeholder="What needs to be done?"]
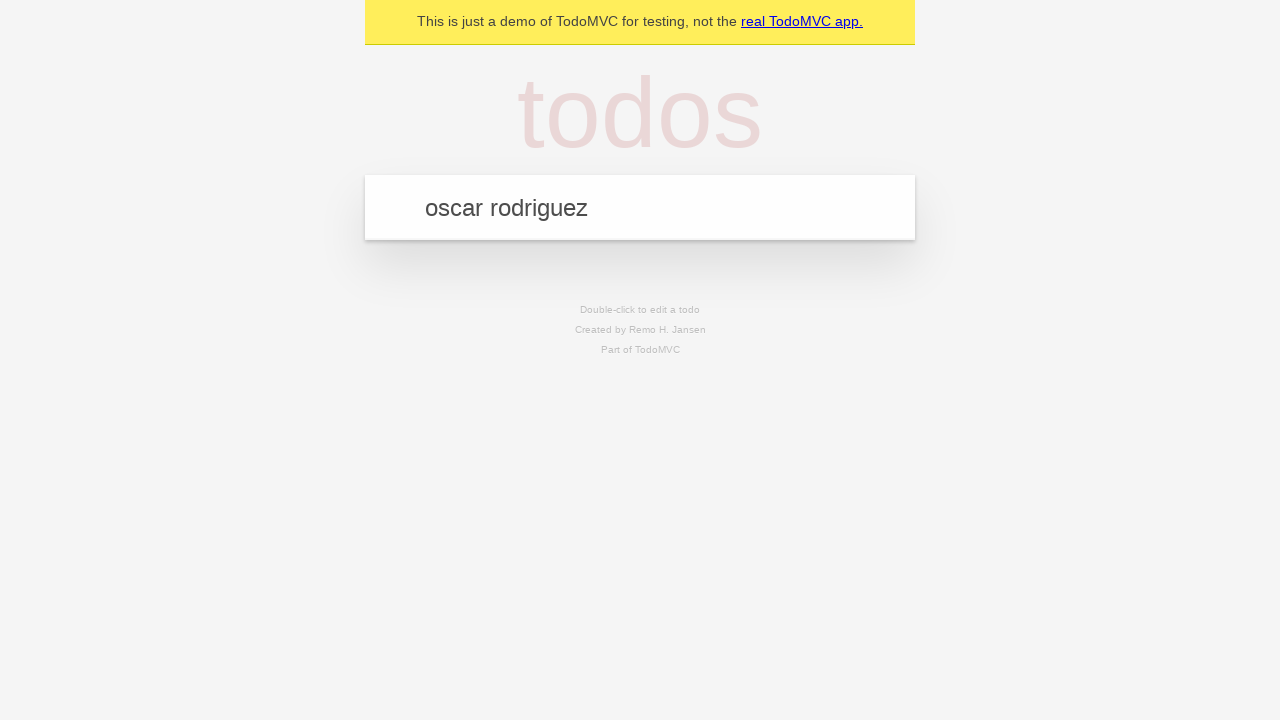

Pressed Enter to add the todo item on [placeholder="What needs to be done?"]
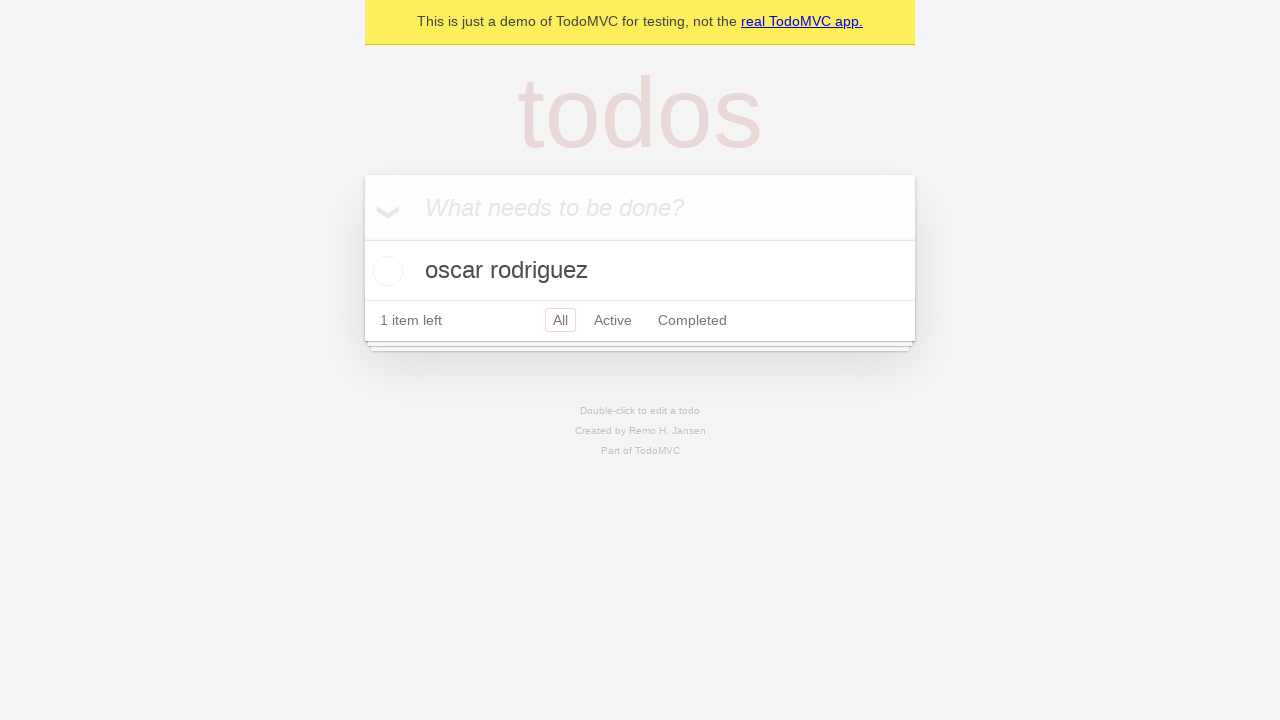

Located the checkbox toggle for the todo item
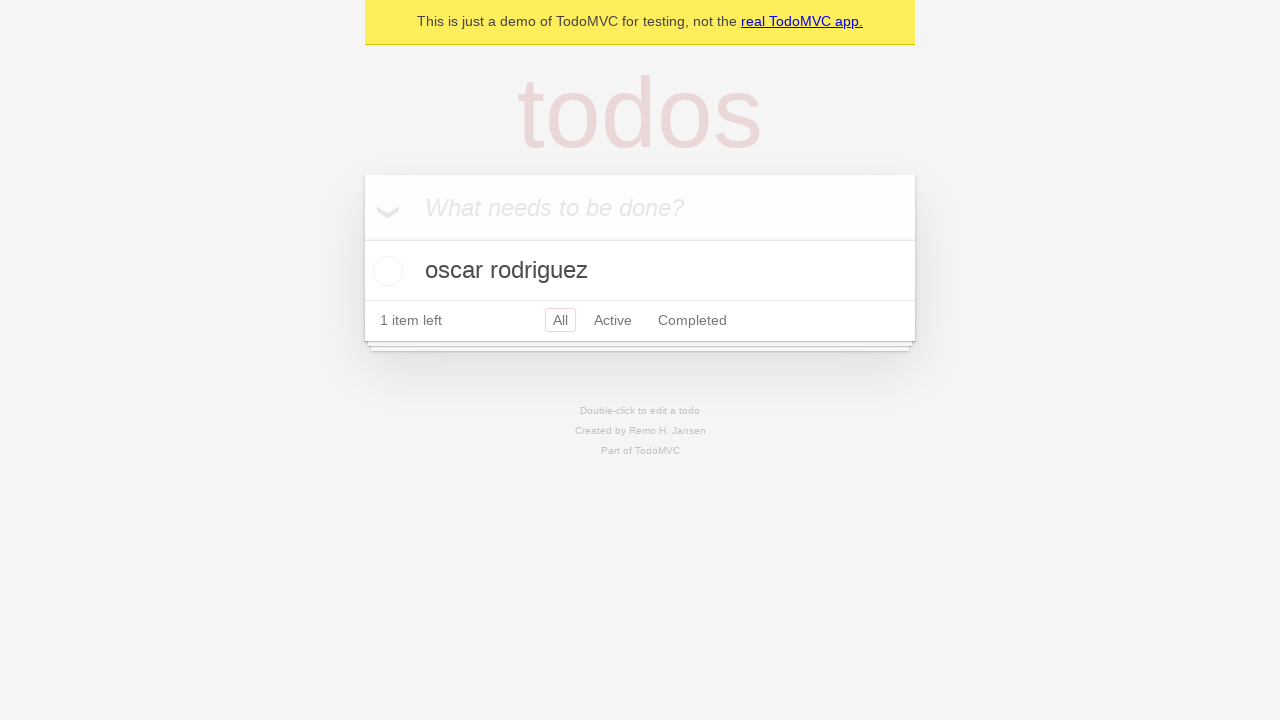

Marked the todo item as completed by checking the checkbox at (385, 271) on .toggle
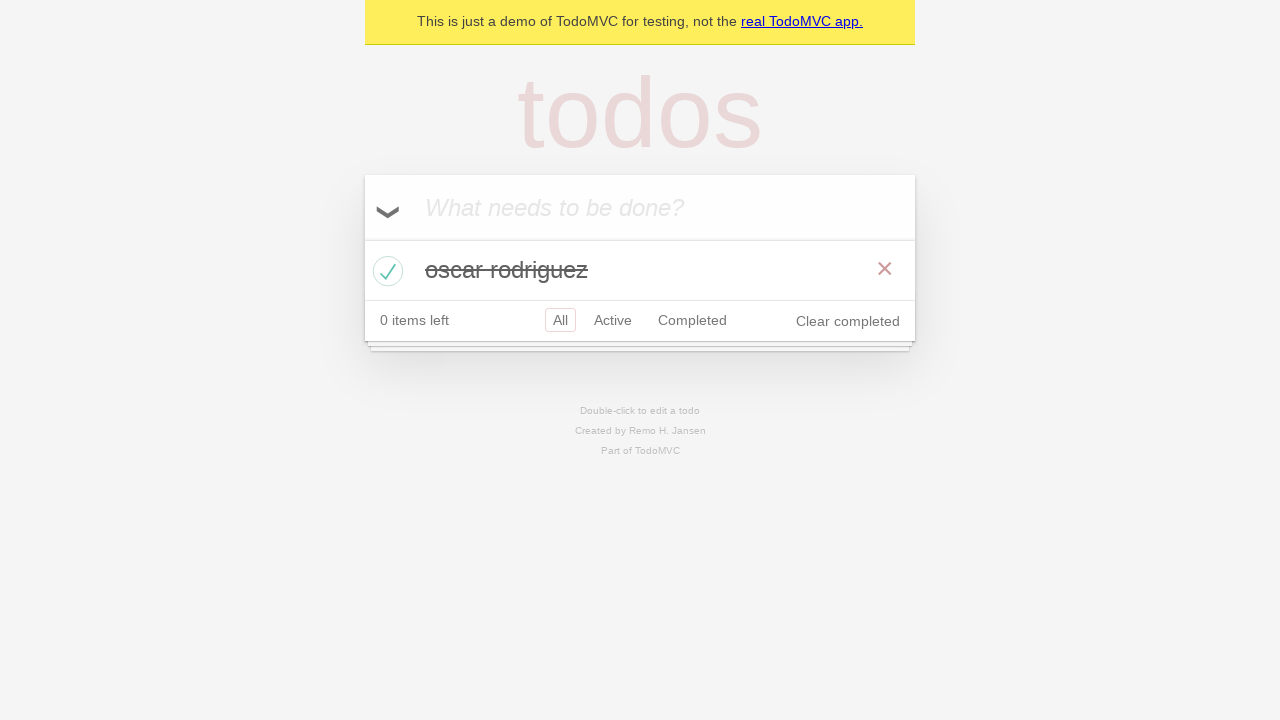

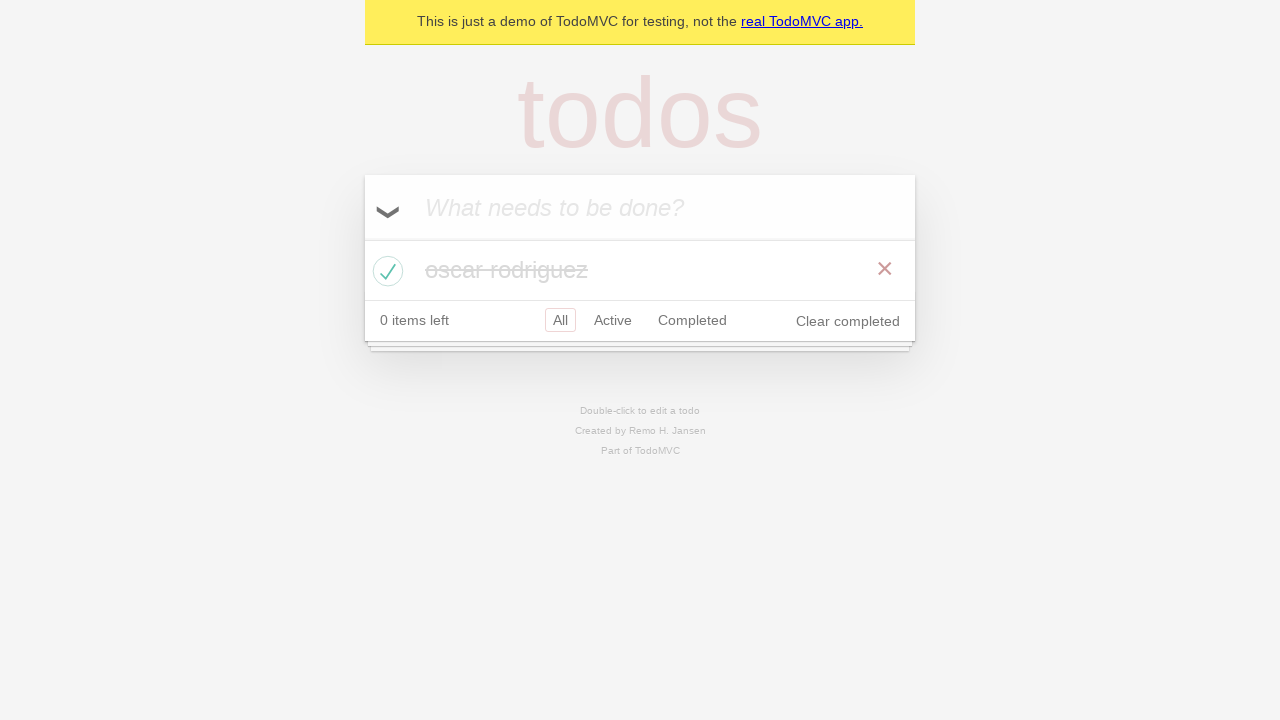